Tests clicking a button on the Bootswatch default theme page by locating a specific "Button" element and clicking it if visible

Starting URL: https://bootswatch.com/default/

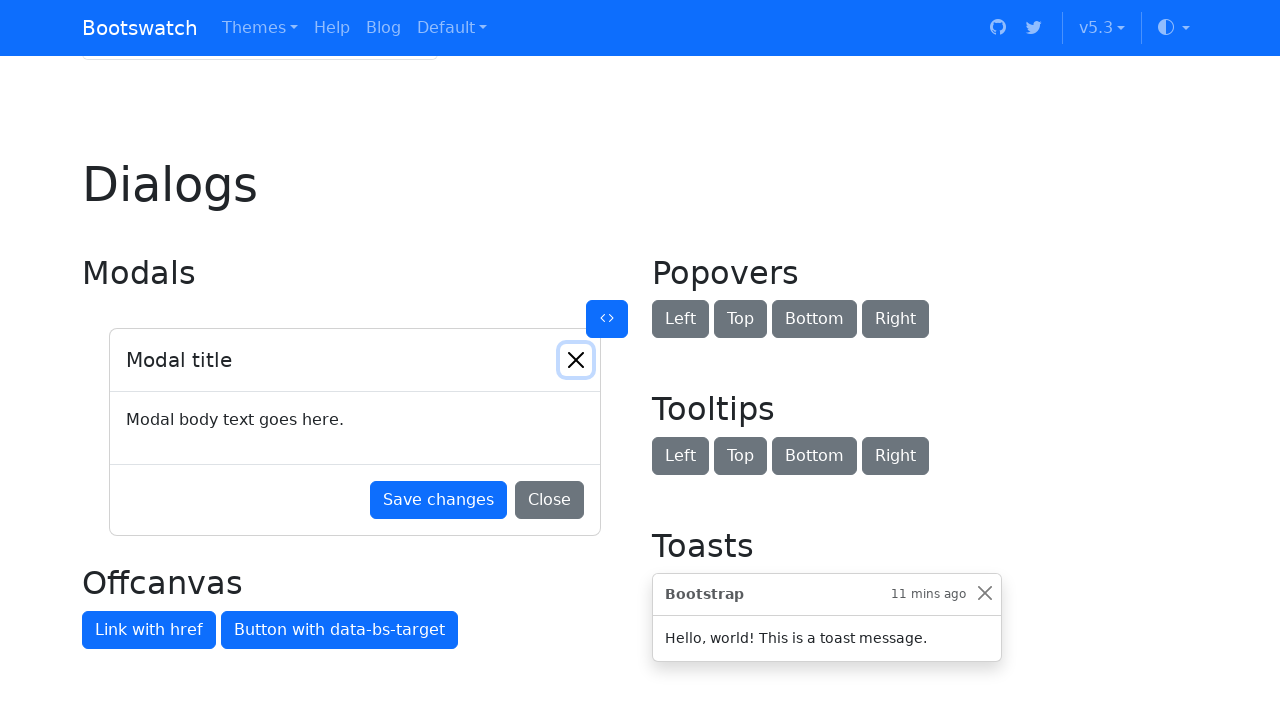

Located the third 'Button' element on the Bootswatch default theme page
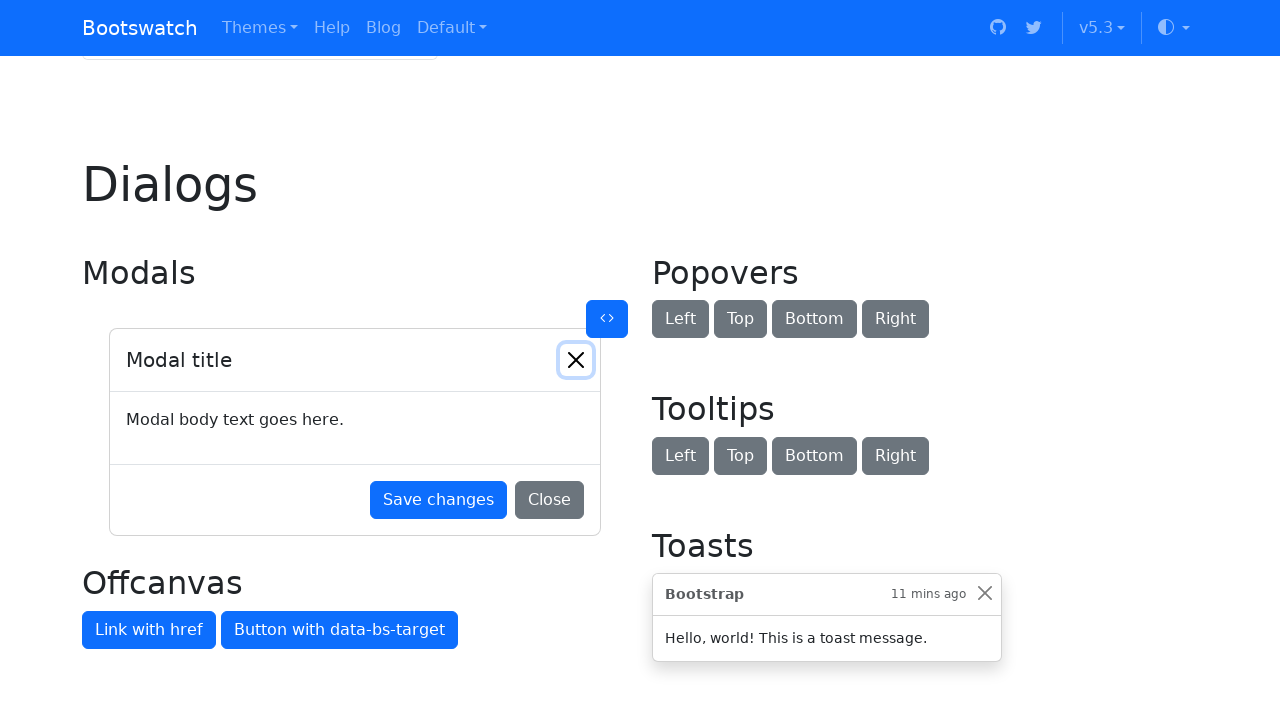

Button is visible on the page
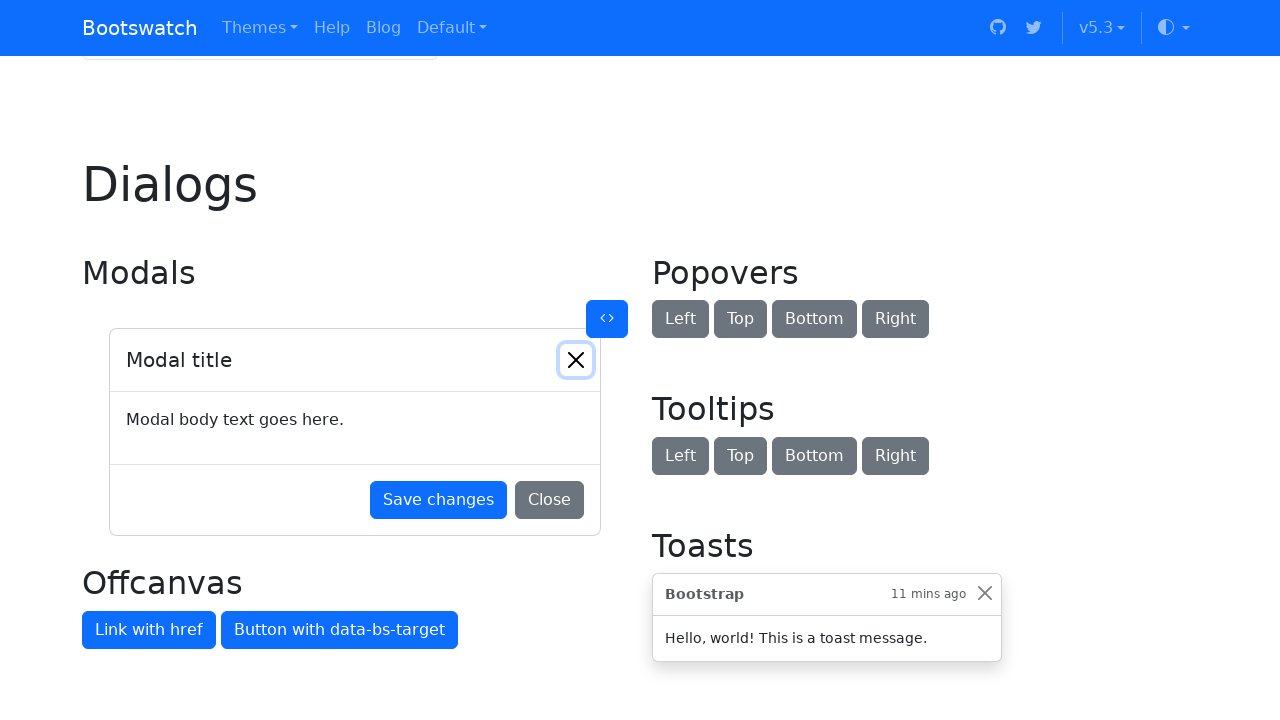

Clicked the third 'Button' element at (786, 360) on internal:role=button[name="Button"s] >> nth=2
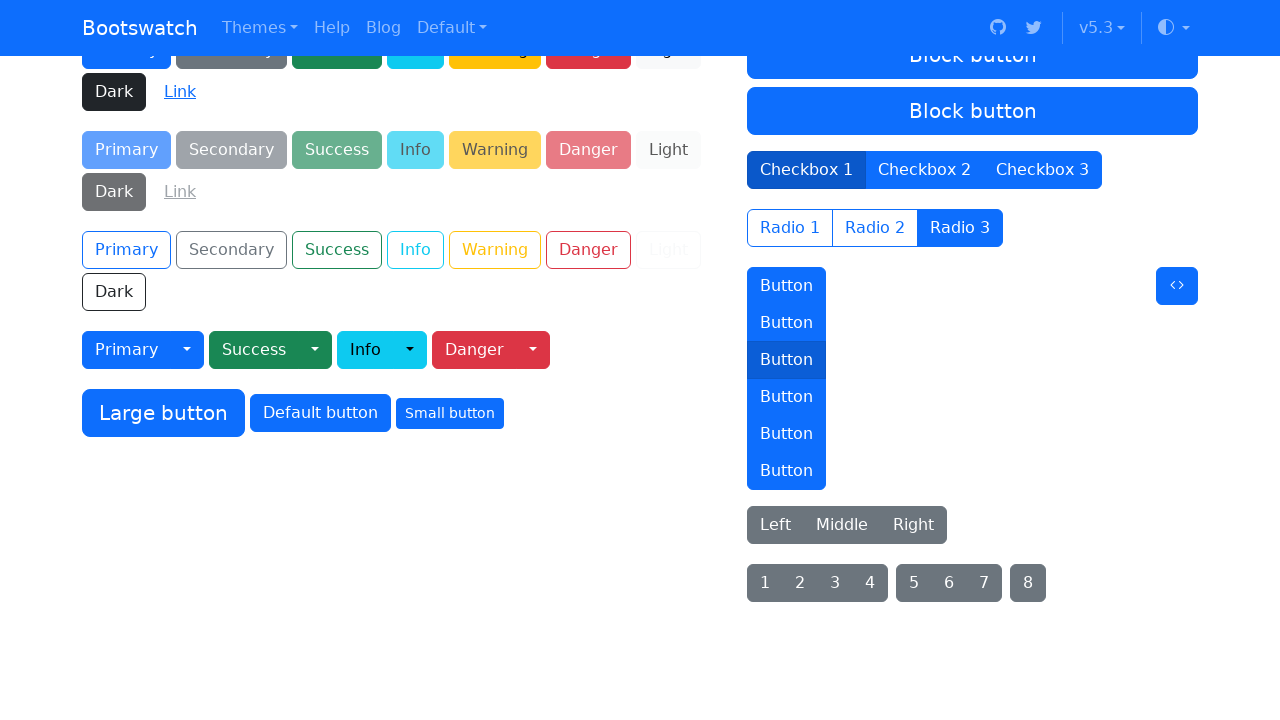

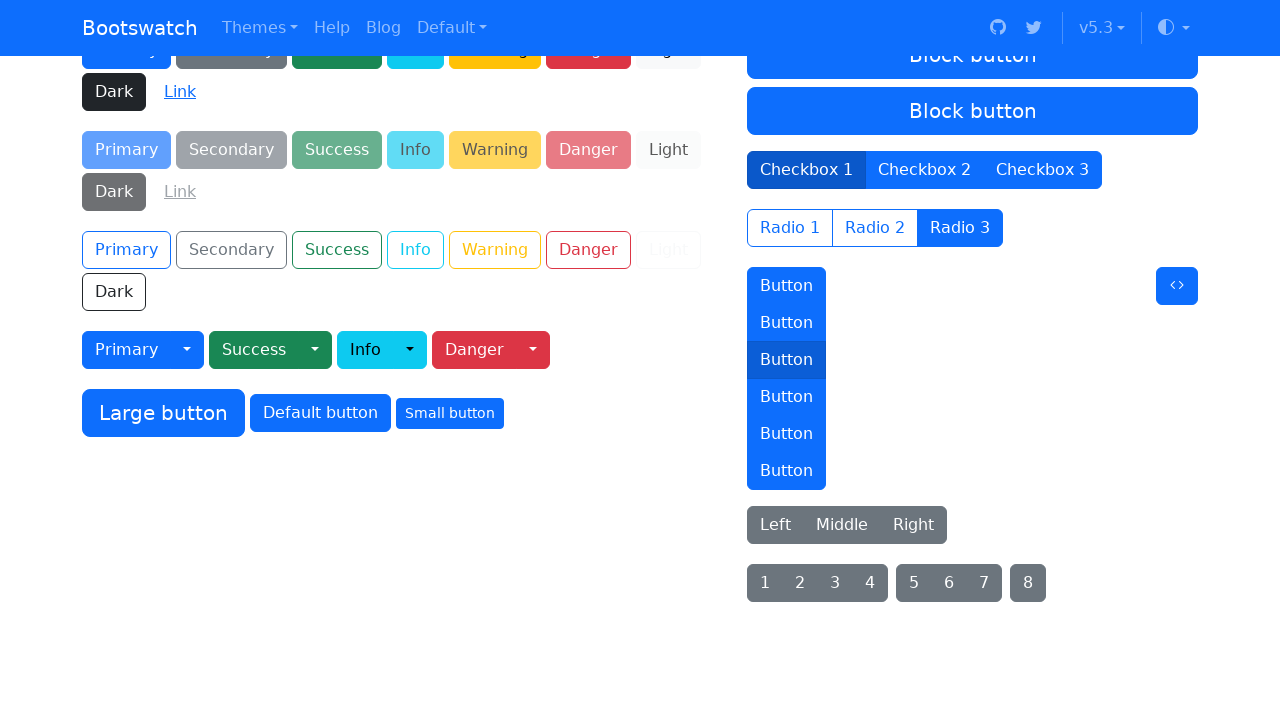